Tests jQuery UI selectable widget by selecting multiple items using Ctrl+click to select non-adjacent list items

Starting URL: http://jqueryui.com/selectable/

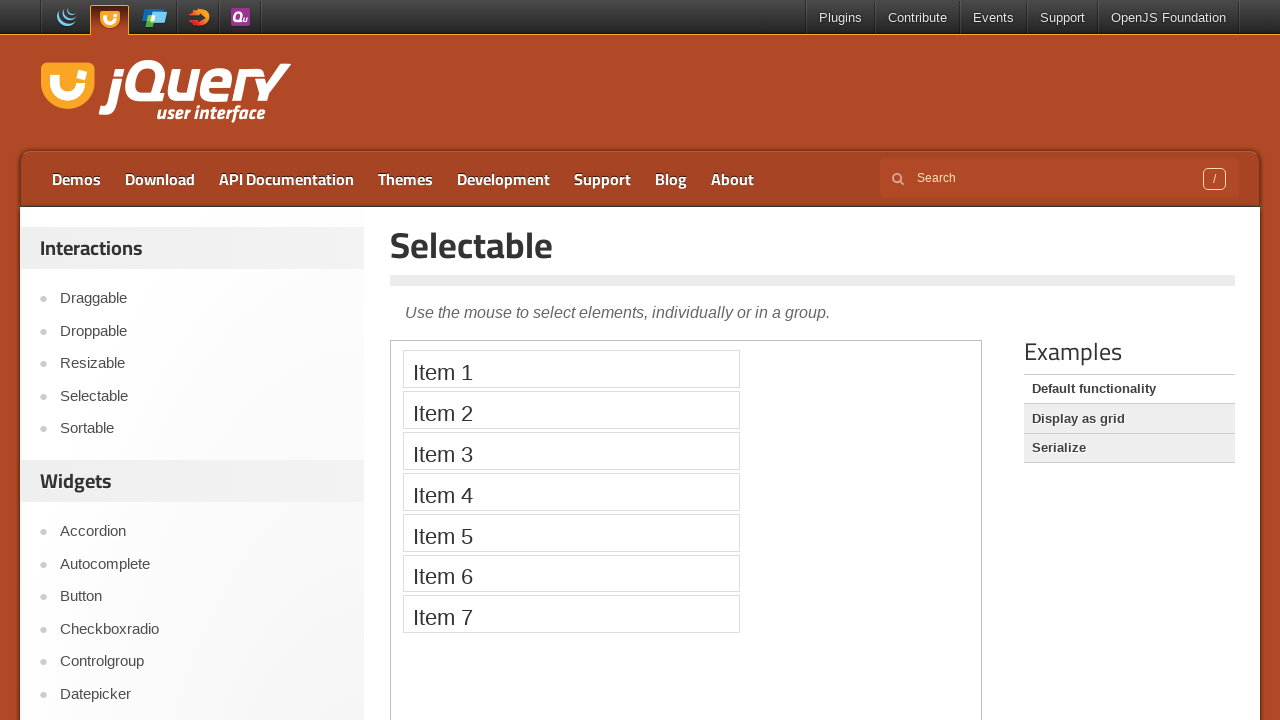

Located the demo iframe
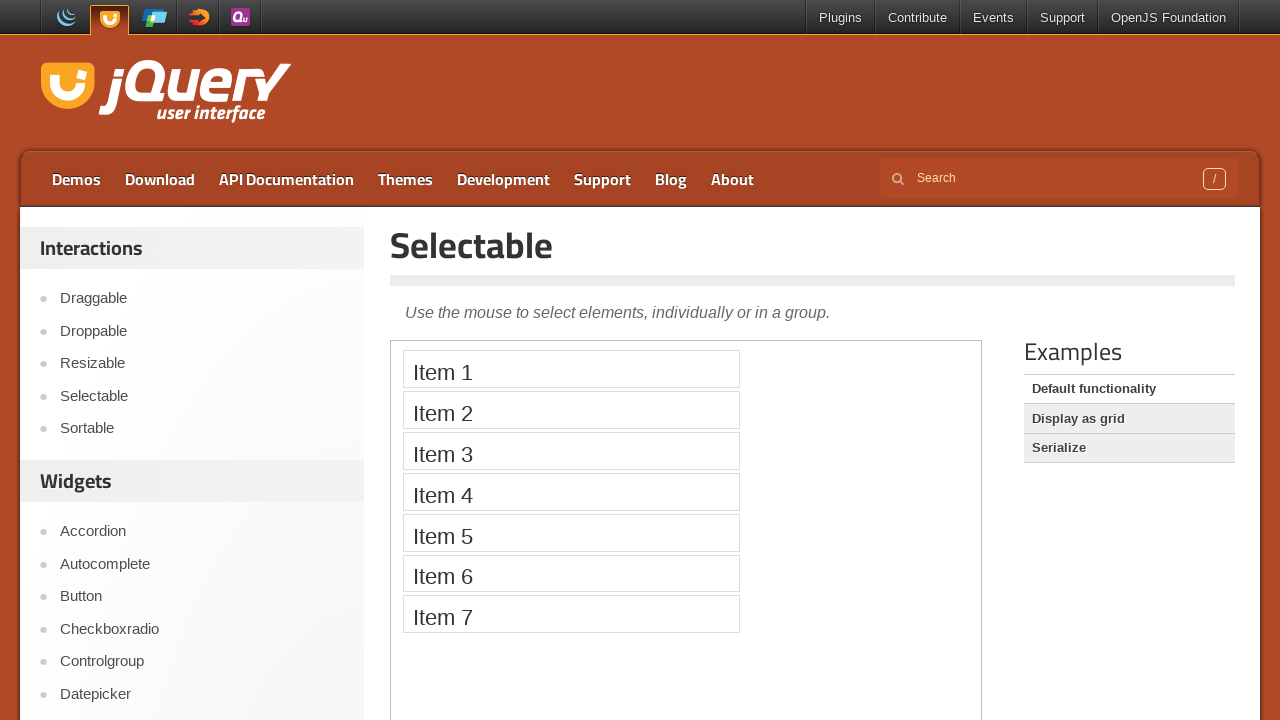

Located selectable list items in the iframe
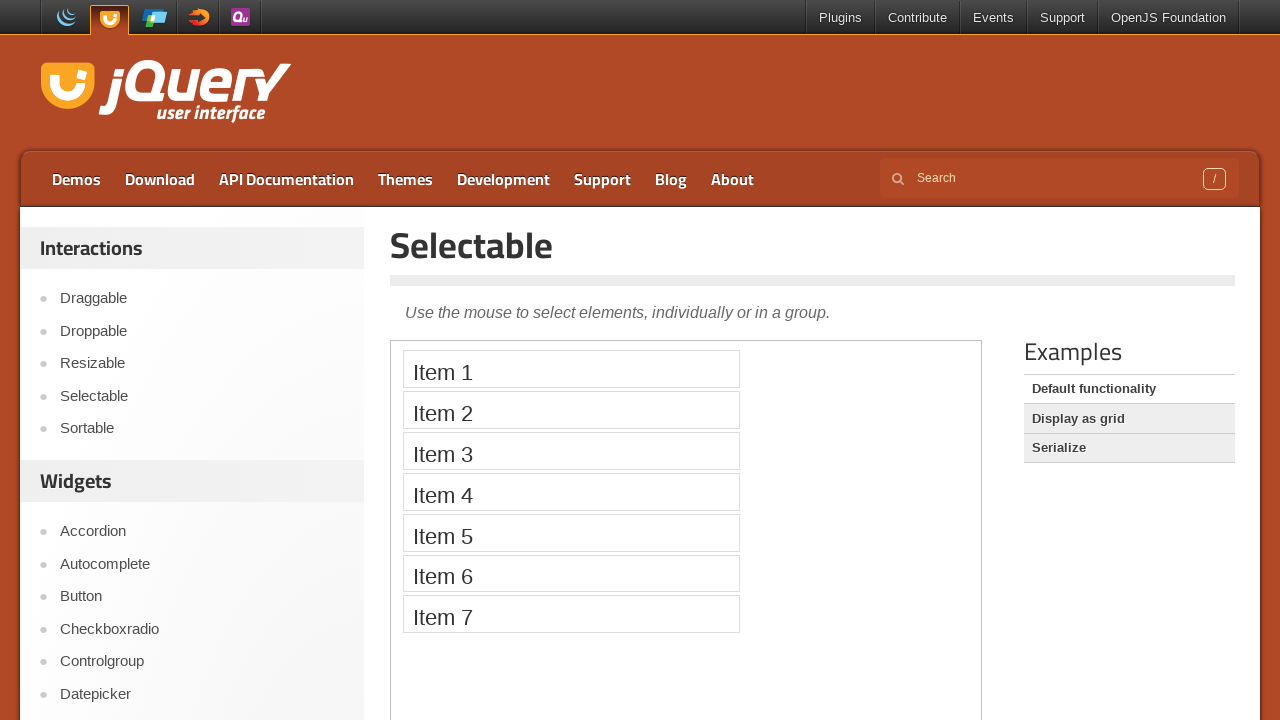

Clicked on the first selectable item at (571, 369) on .demo-frame >> internal:control=enter-frame >> ol#selectable li >> nth=0
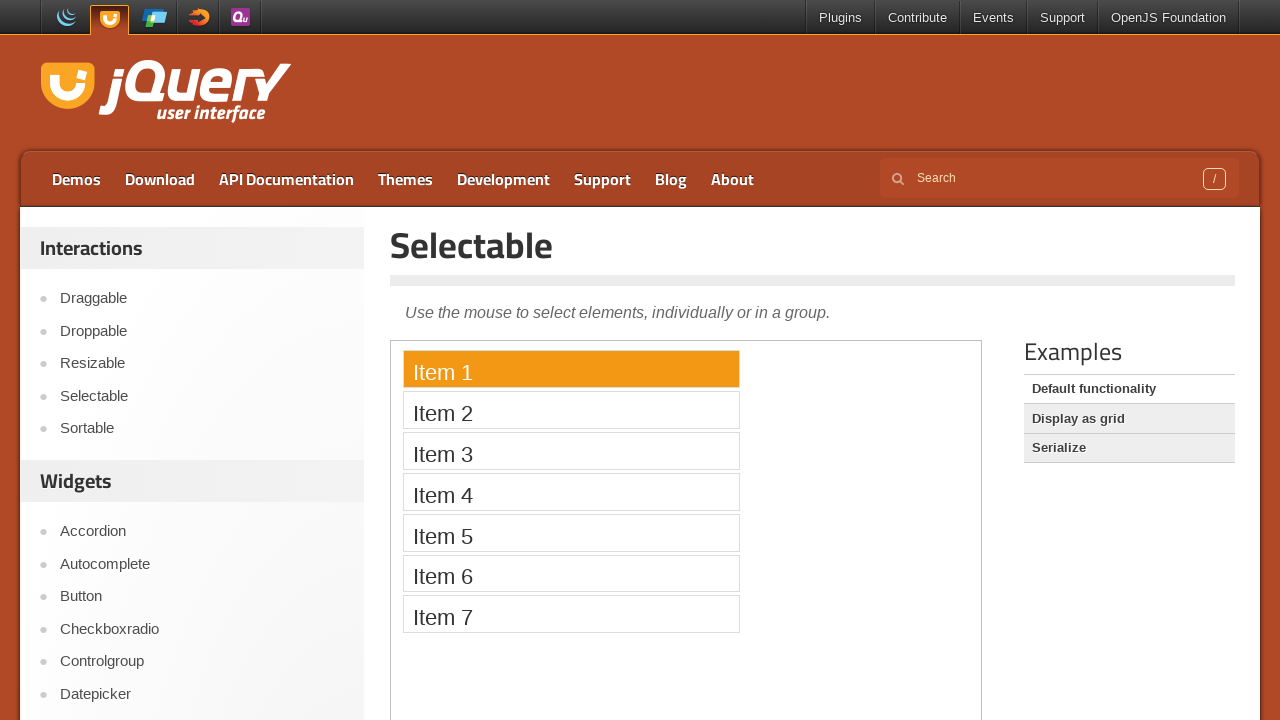

Ctrl+clicked on the fifth item to select non-adjacent items at (571, 532) on .demo-frame >> internal:control=enter-frame >> ol#selectable li >> nth=4
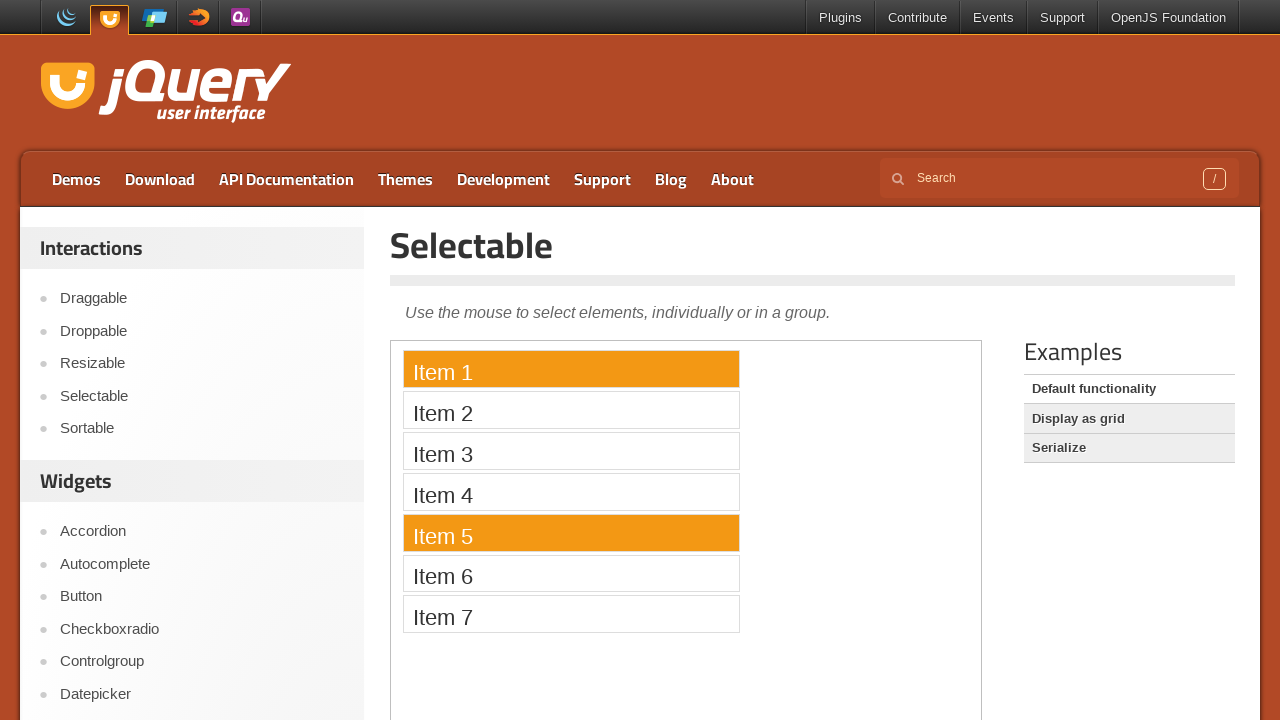

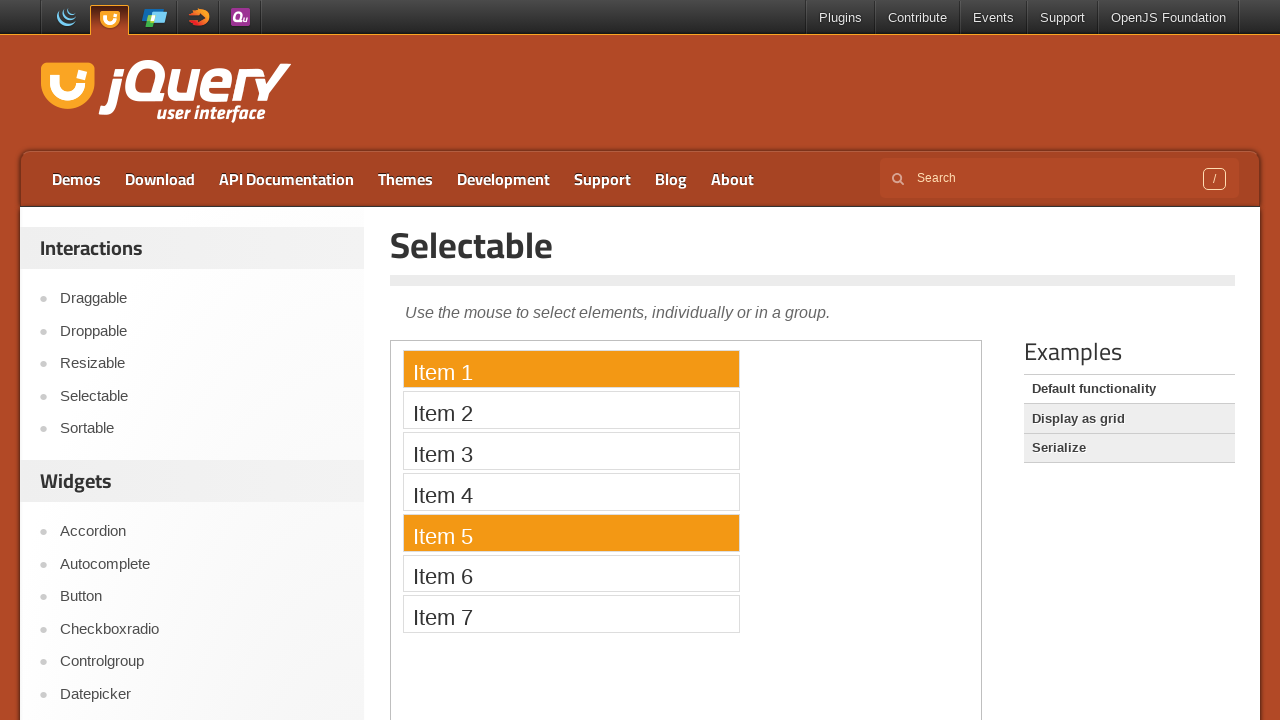